Tests finding a link by dynamically calculated text (based on pi^e), clicking it, then filling out a form with personal information (first name, last name, city, country) and submitting it.

Starting URL: http://suninjuly.github.io/find_link_text

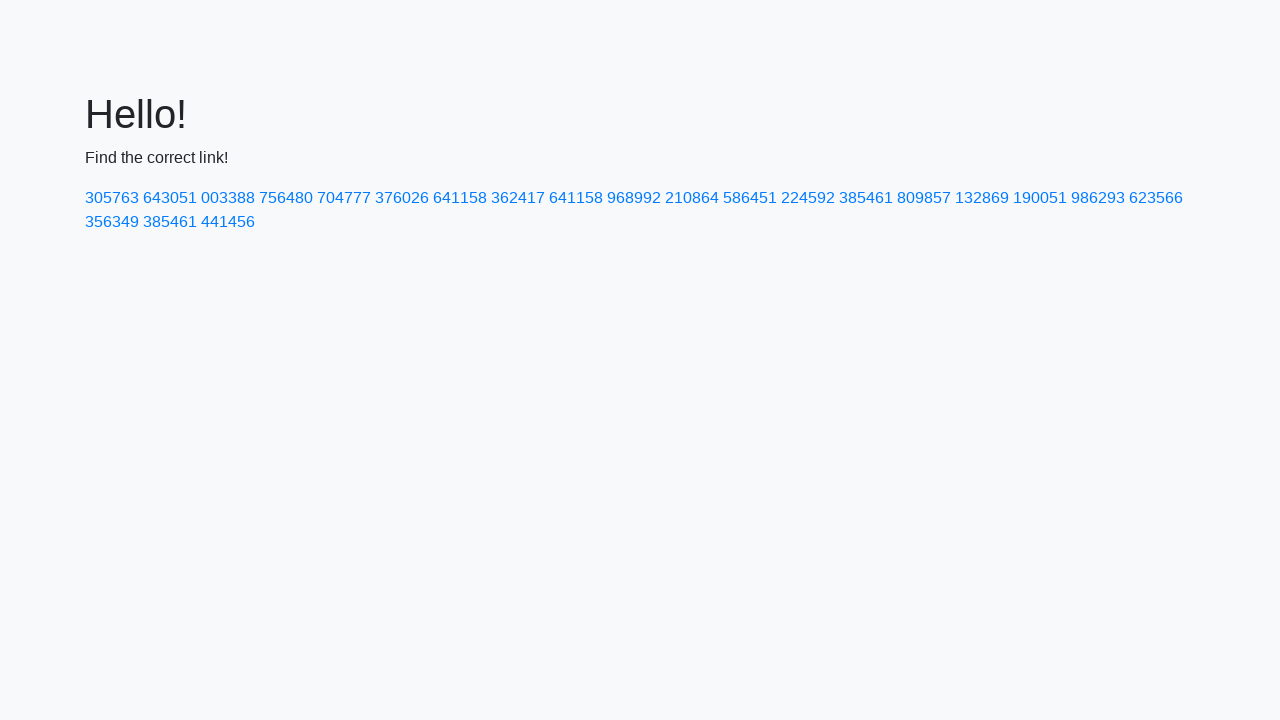

Calculated link text based on pi^e formula: 224592
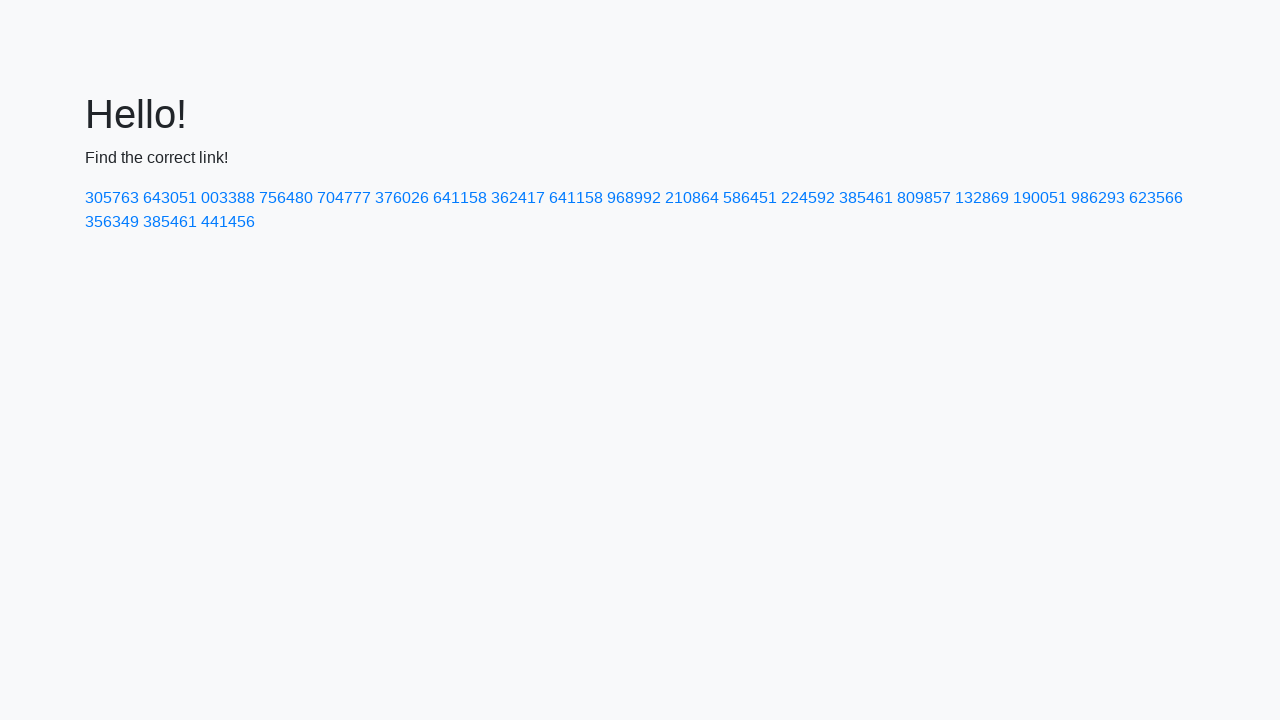

Clicked link with text '224592' at (808, 198) on a:text-is('224592')
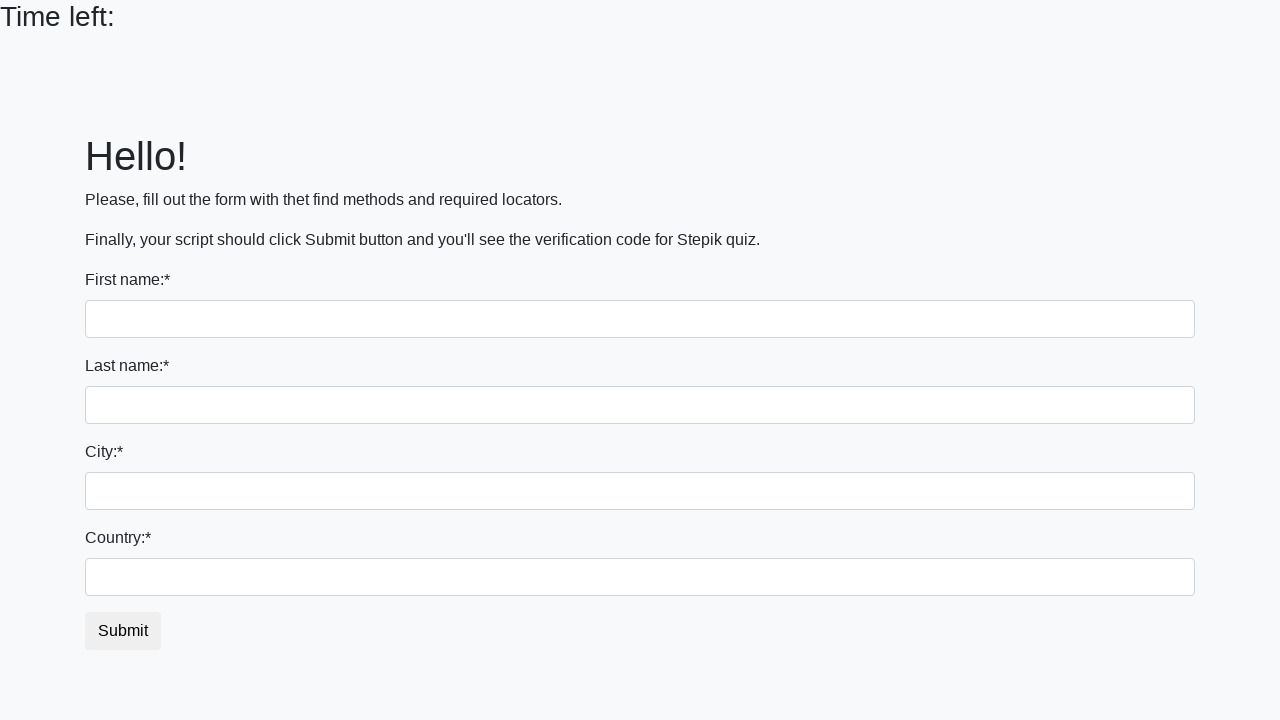

Filled first name field with 'Ivan' on input[name='first_name']
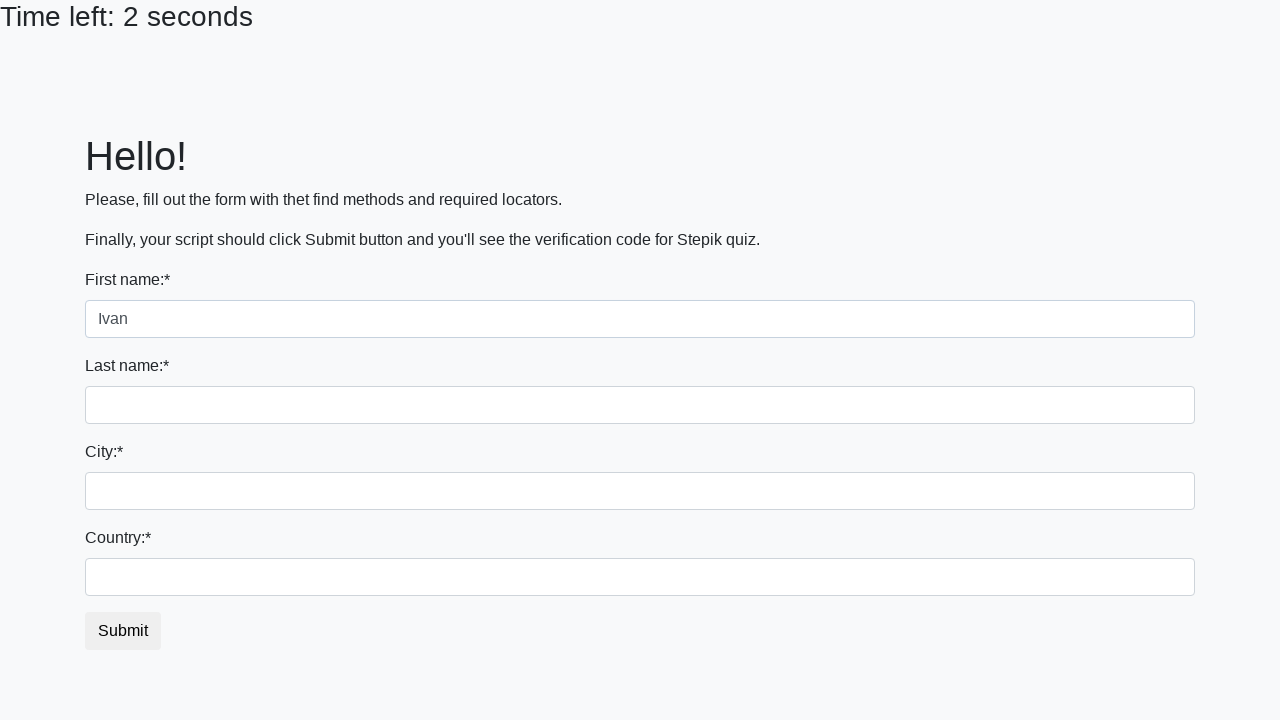

Filled last name field with 'Petrov' on input[name='last_name']
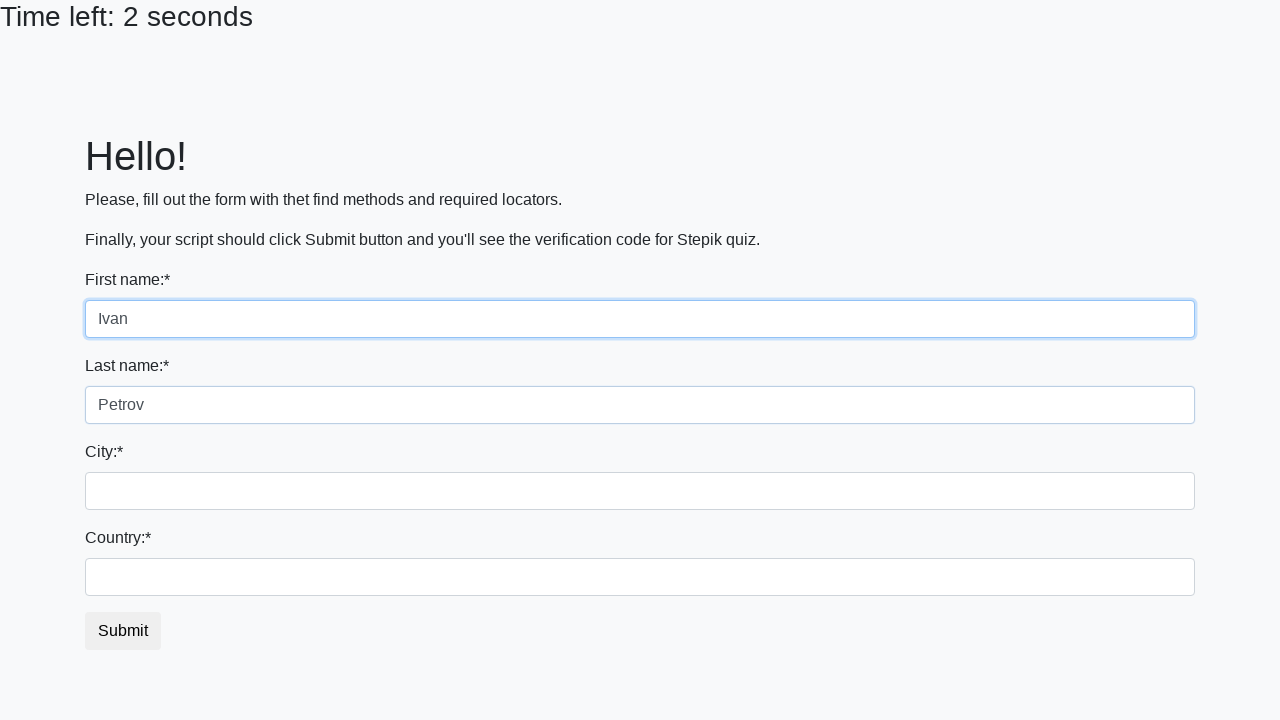

Filled city field with 'Smolensk' on .city
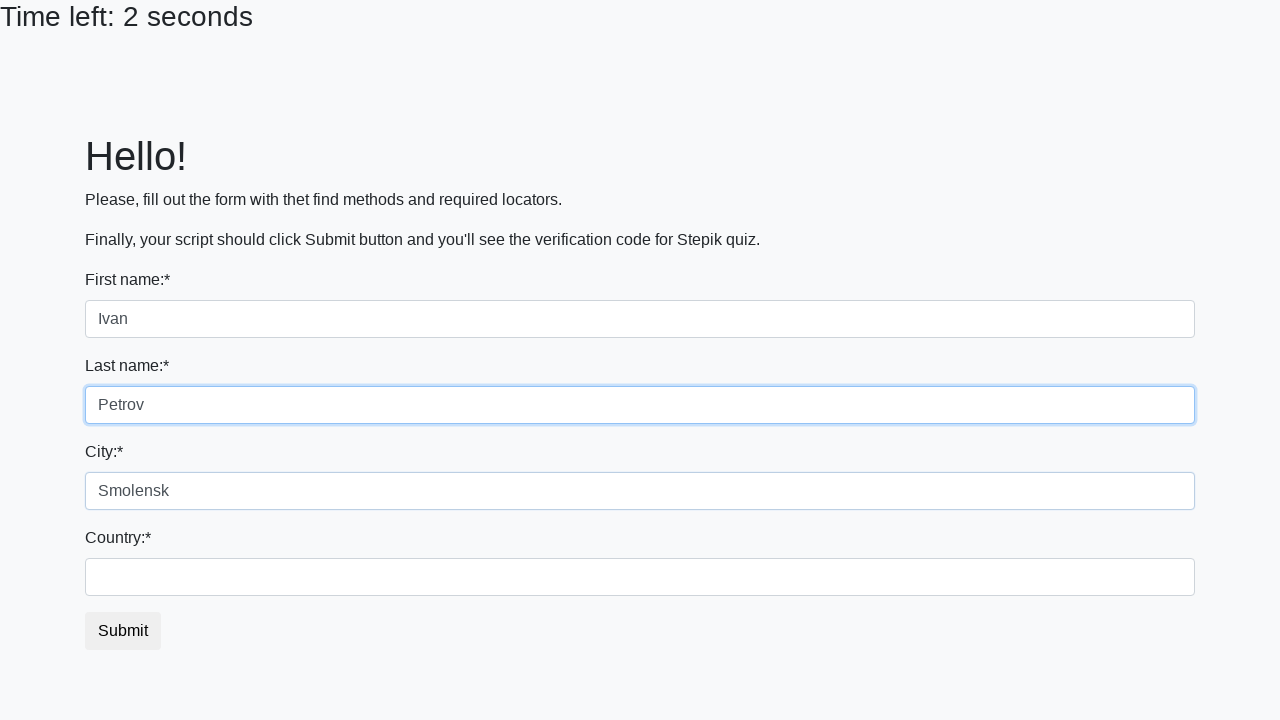

Filled country field with 'Russia' on #country
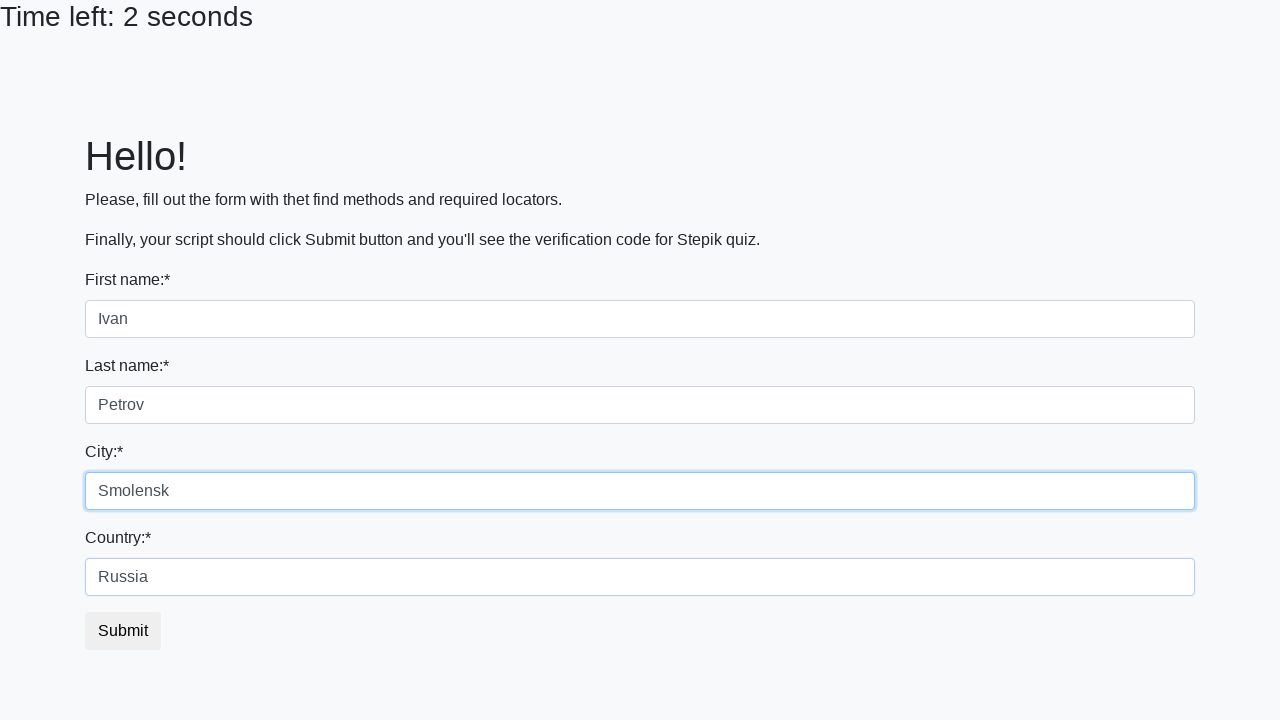

Clicked submit button to complete form at (123, 631) on button.btn
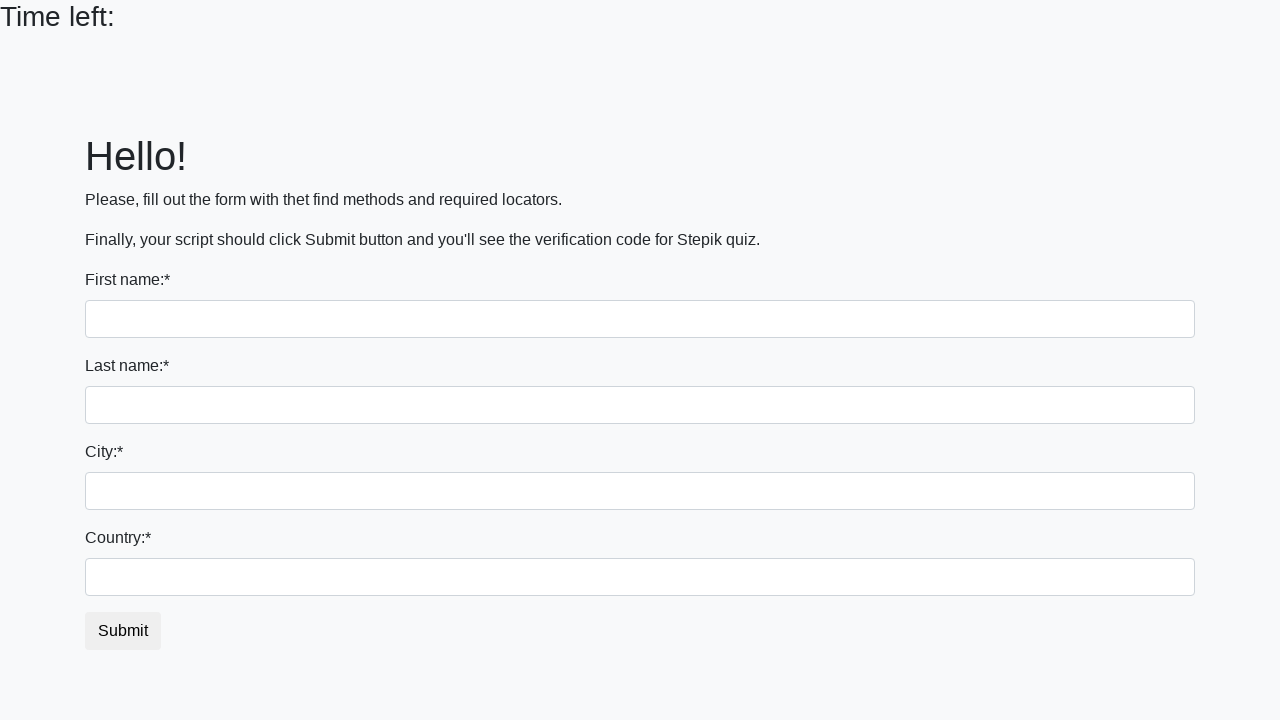

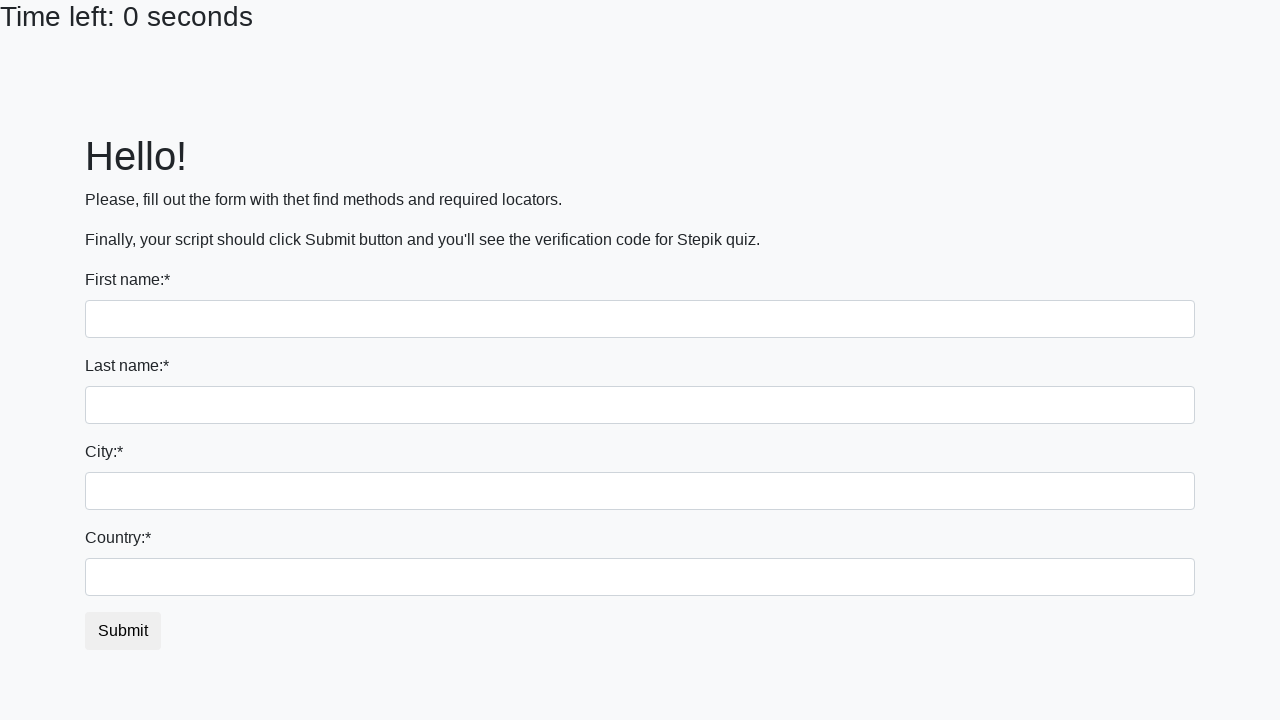